Tests JavaScript alert handling including accepting alerts, dismissing confirms, and entering text in prompts

Starting URL: https://the-internet.herokuapp.com/javascript_alerts

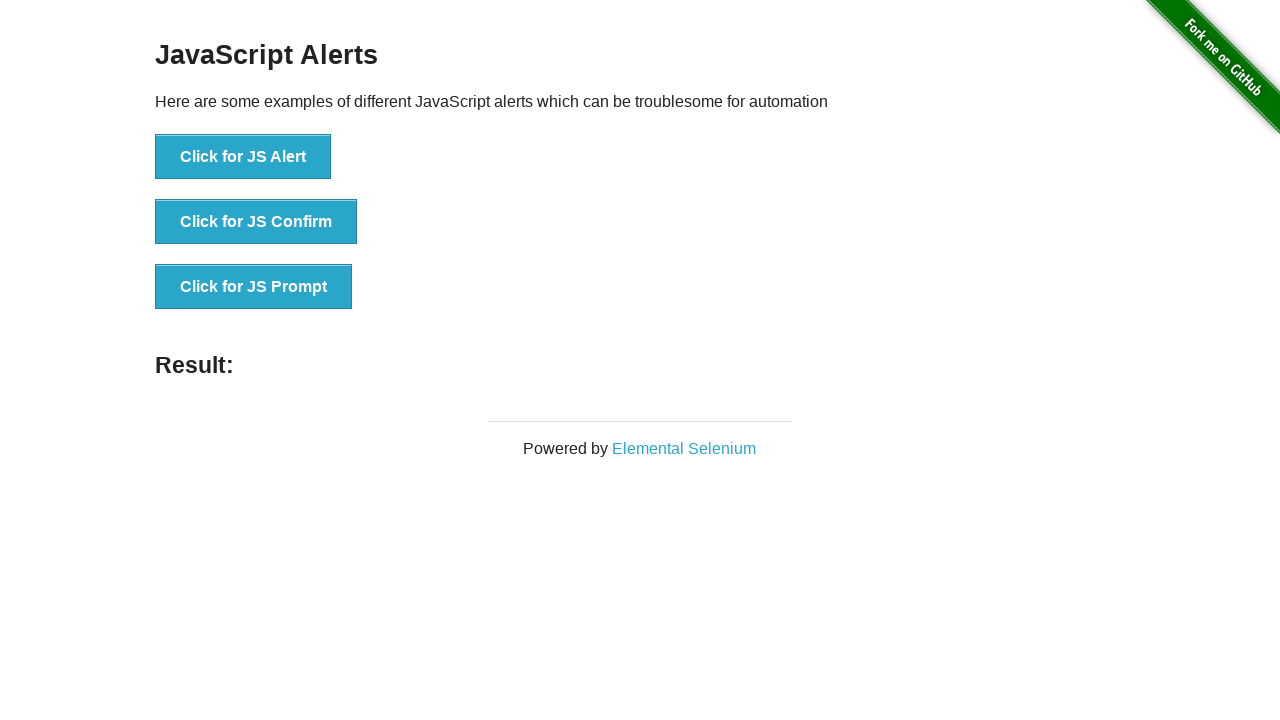

Set up dialog handler to accept alerts
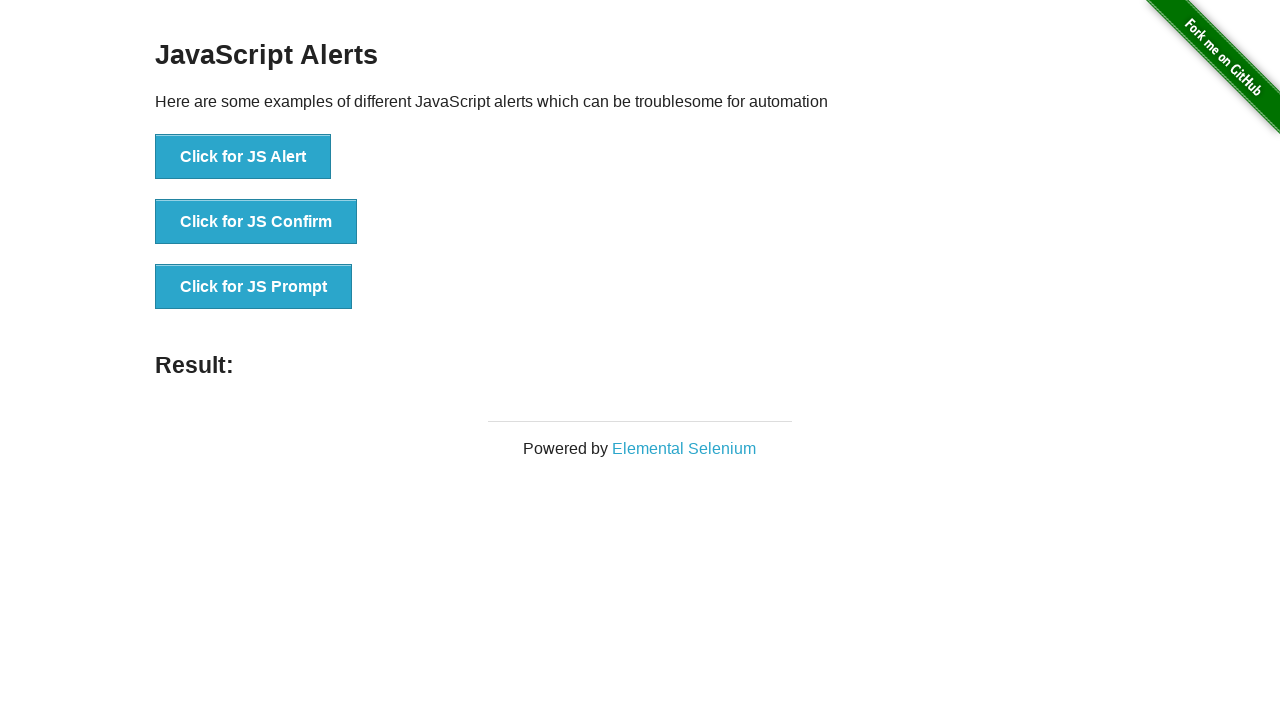

Clicked 'Click for JS Alert' button and accepted the JavaScript alert at (243, 157) on xpath=//button[text()='Click for JS Alert']
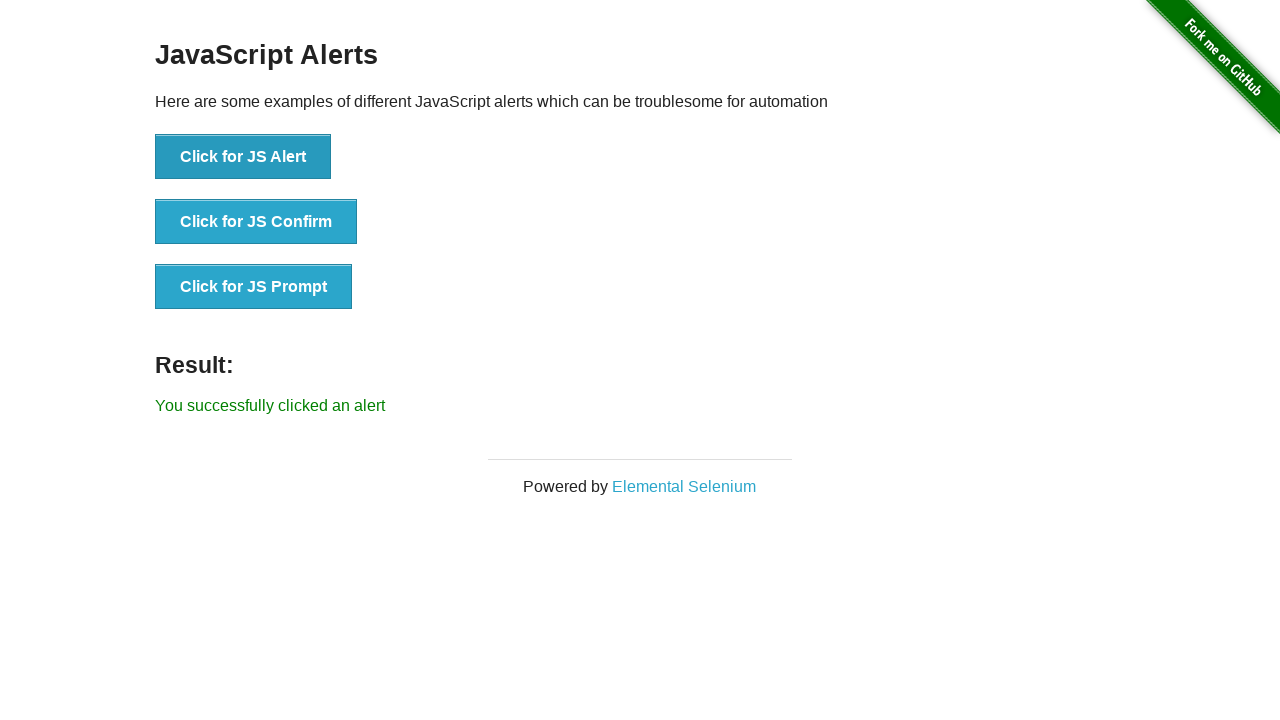

Set up dialog handler to dismiss confirms
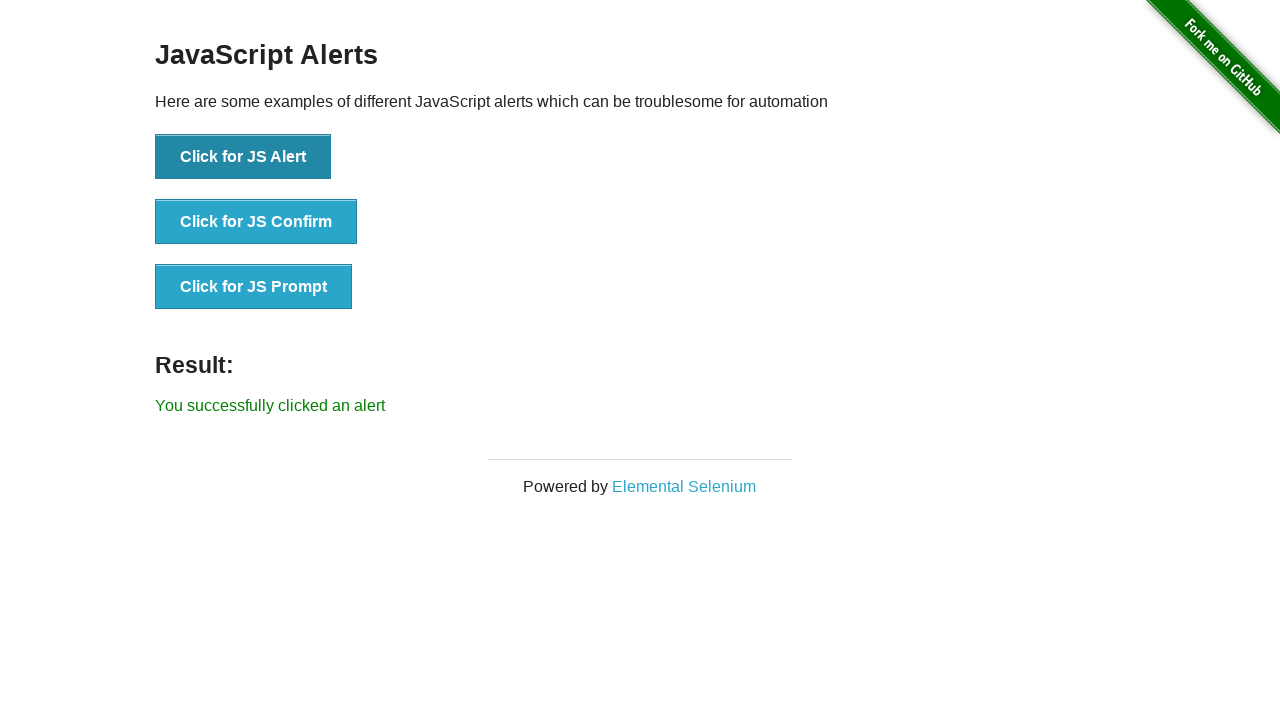

Clicked 'Click for JS Confirm' button and dismissed the JavaScript confirm dialog at (256, 222) on xpath=//button[text()='Click for JS Confirm']
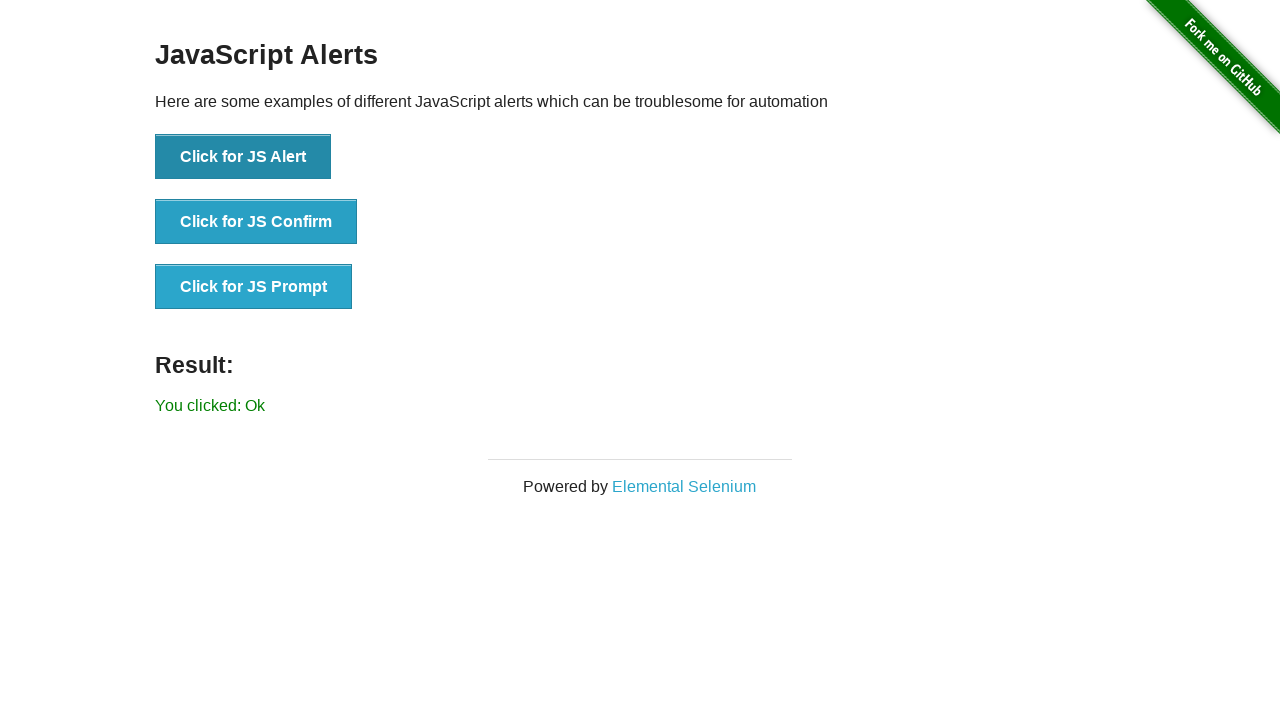

Set up dialog handler to accept prompts with text 'alert test'
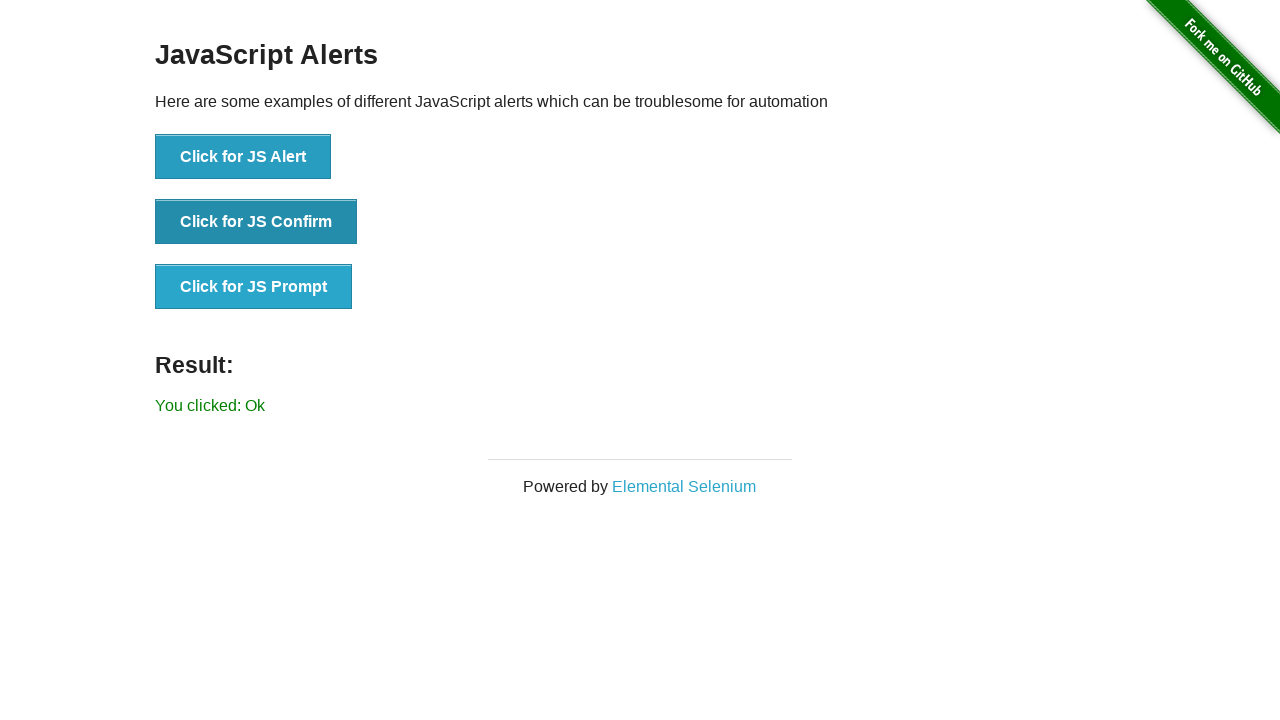

Clicked 'Click for JS Prompt' button and entered 'alert test' in the JavaScript prompt at (254, 287) on xpath=//button[text()='Click for JS Prompt']
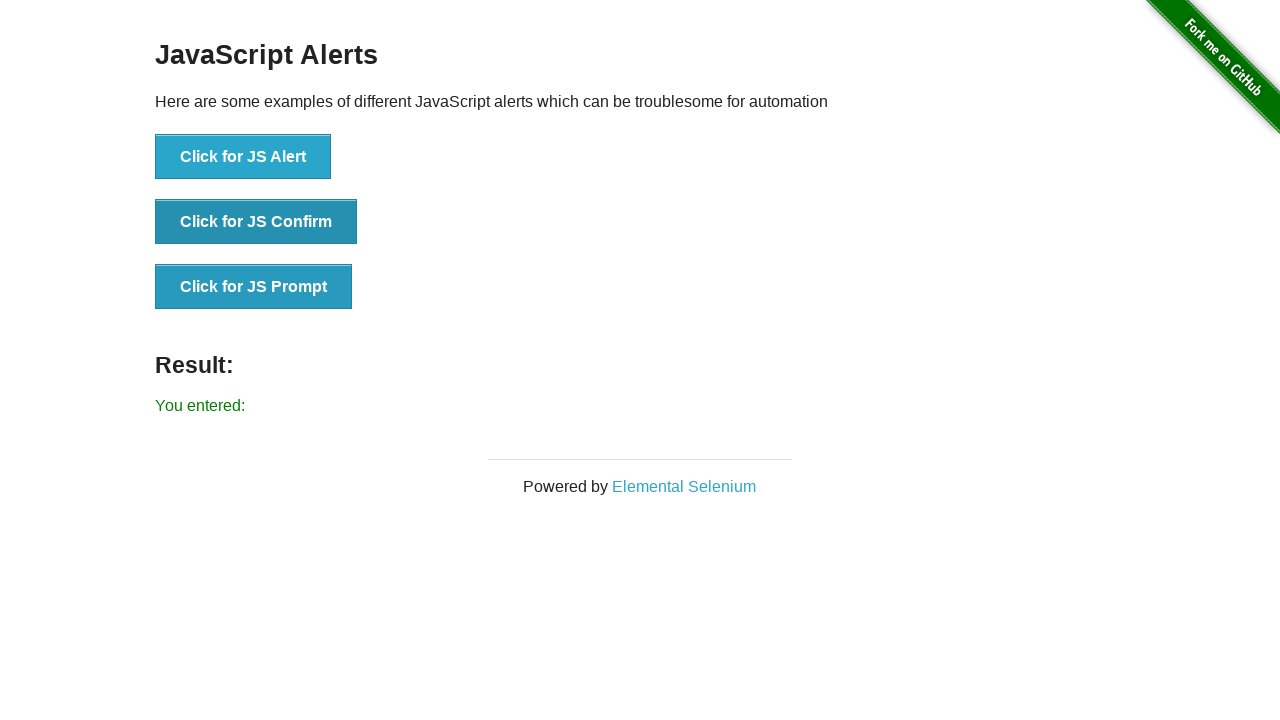

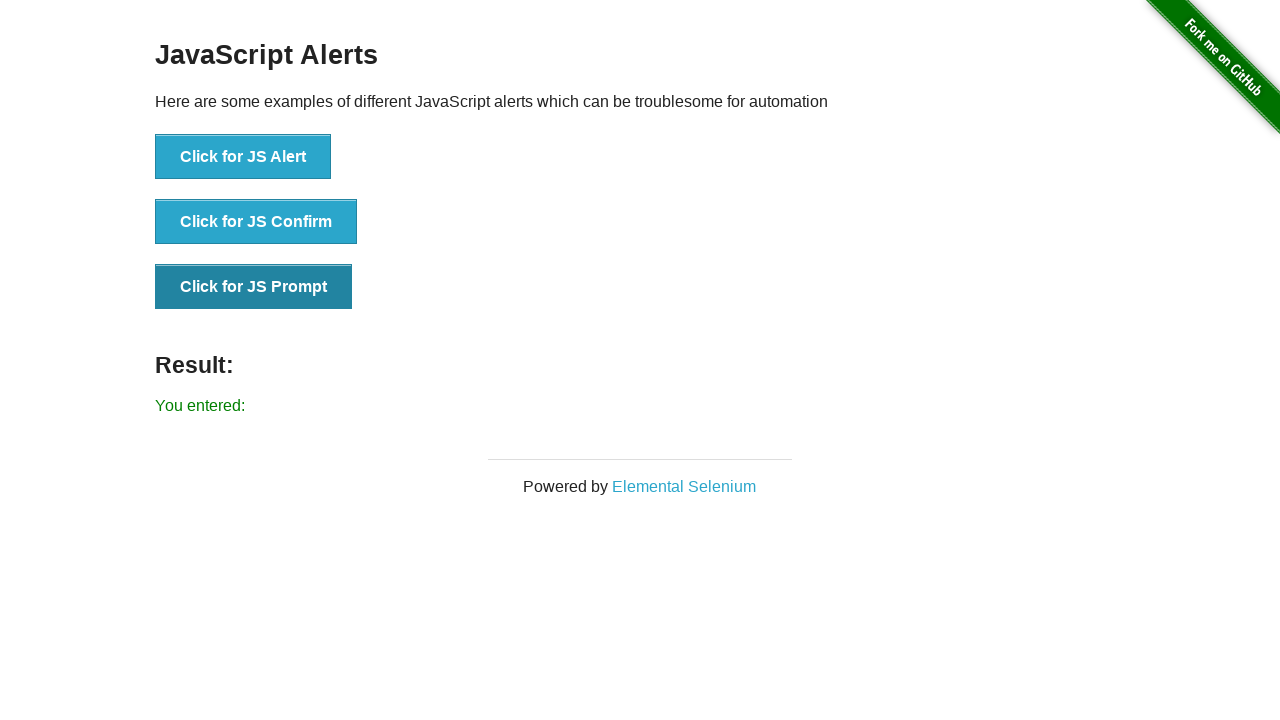